Tests basic browser navigation actions including navigating back, forward, and refreshing the page on the DemoQA tool-tips page

Starting URL: https://demoqa.com/tool-tips

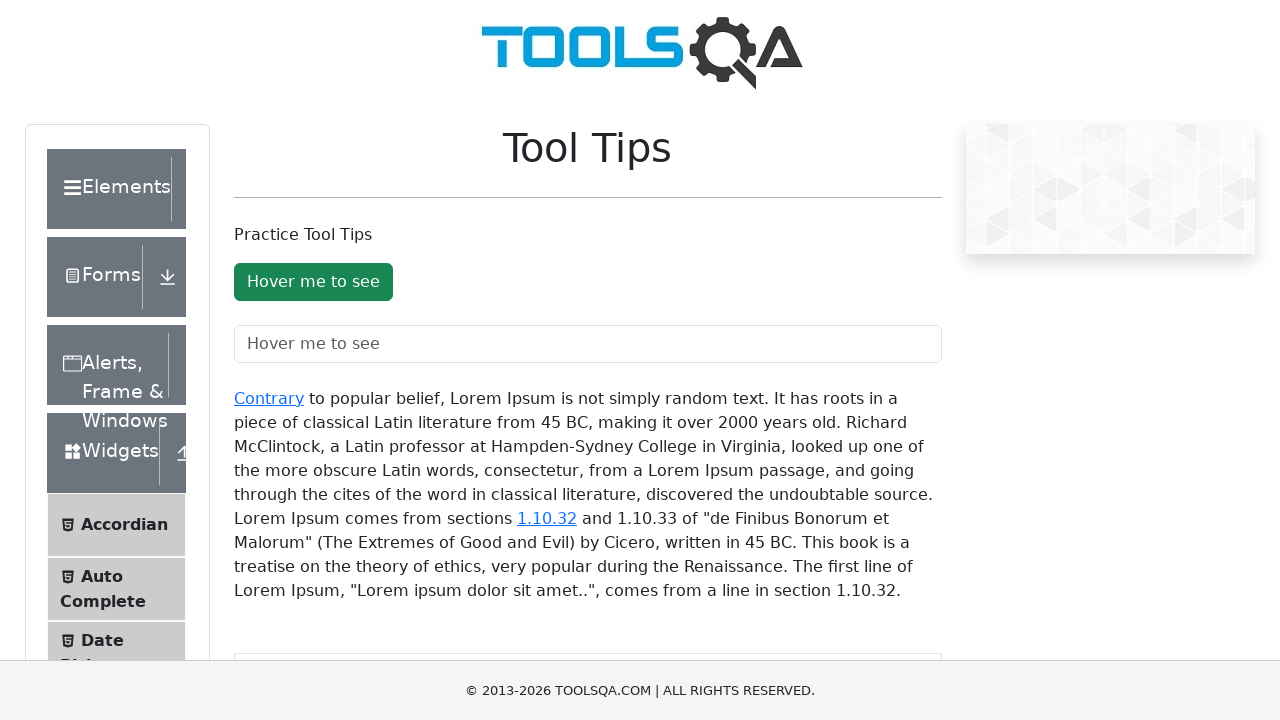

Navigated back to previous page
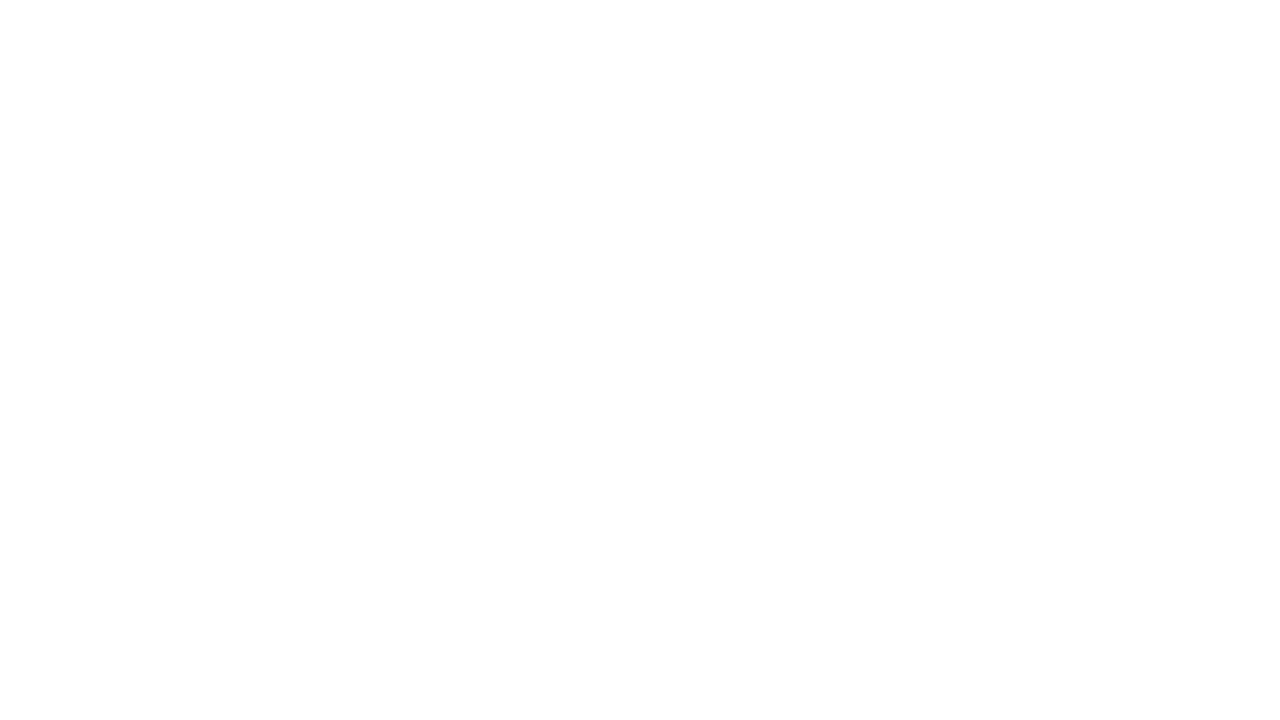

Navigated forward to next page
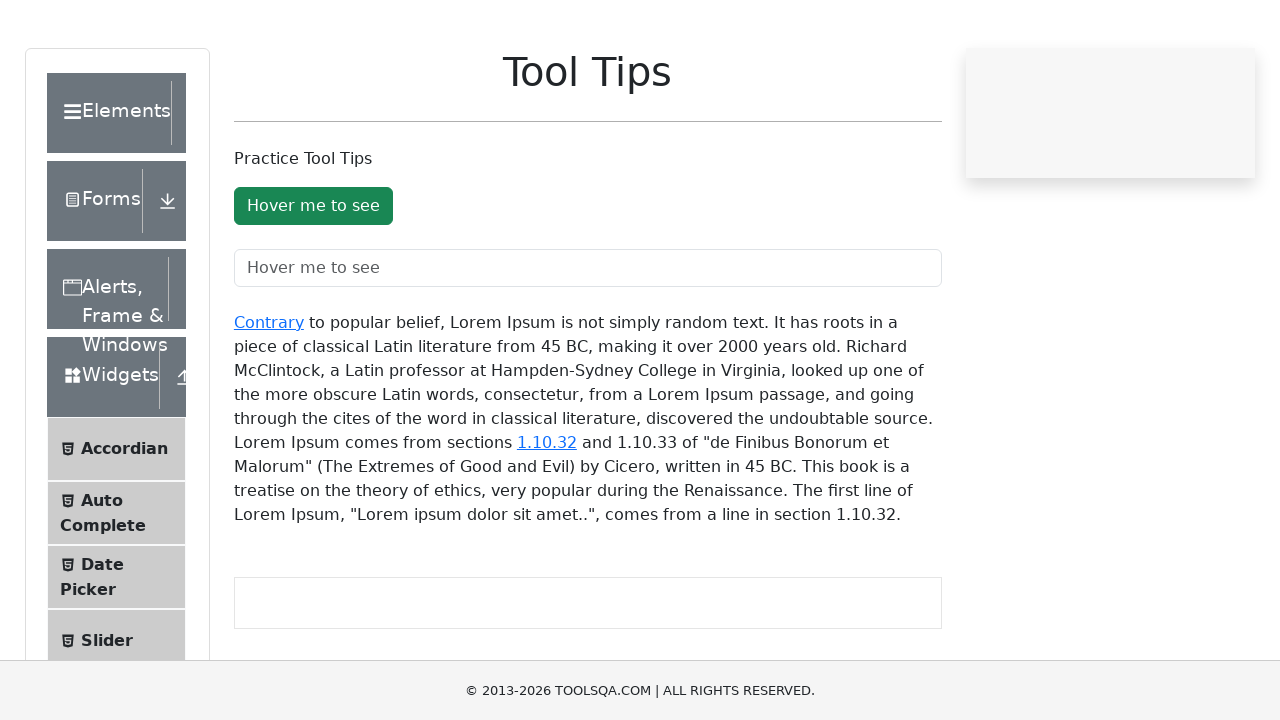

Refreshed the current page
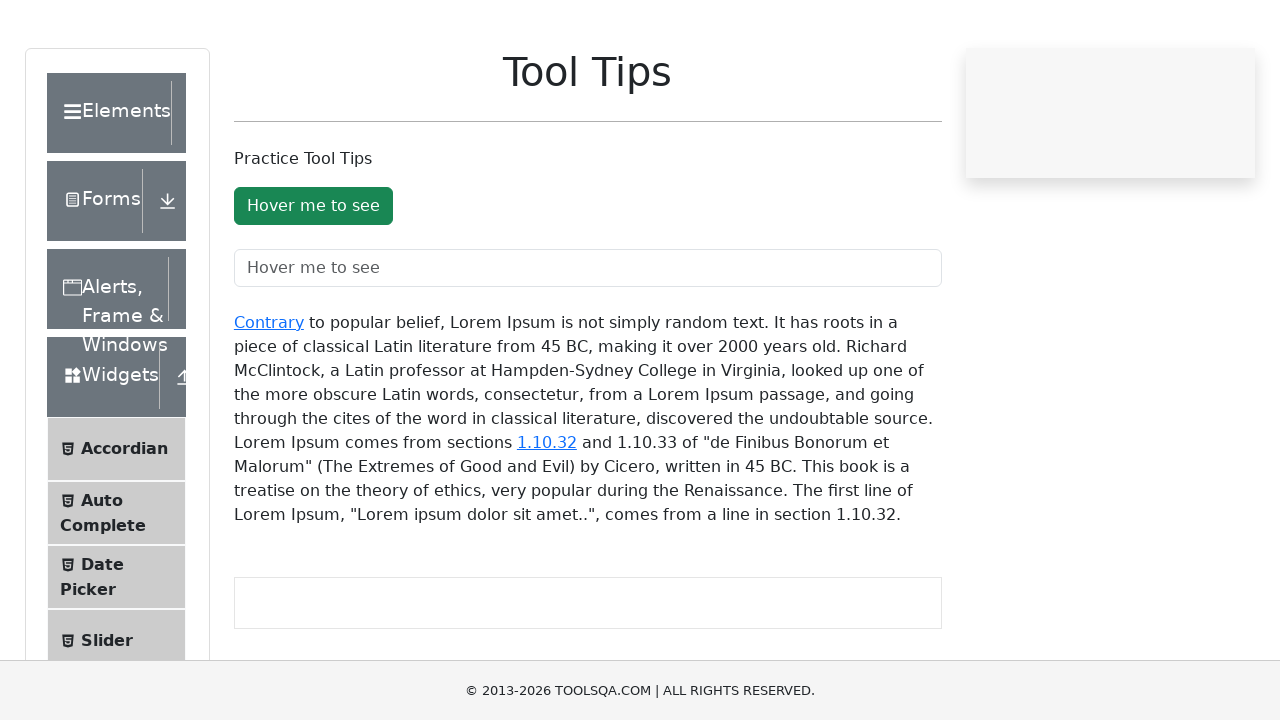

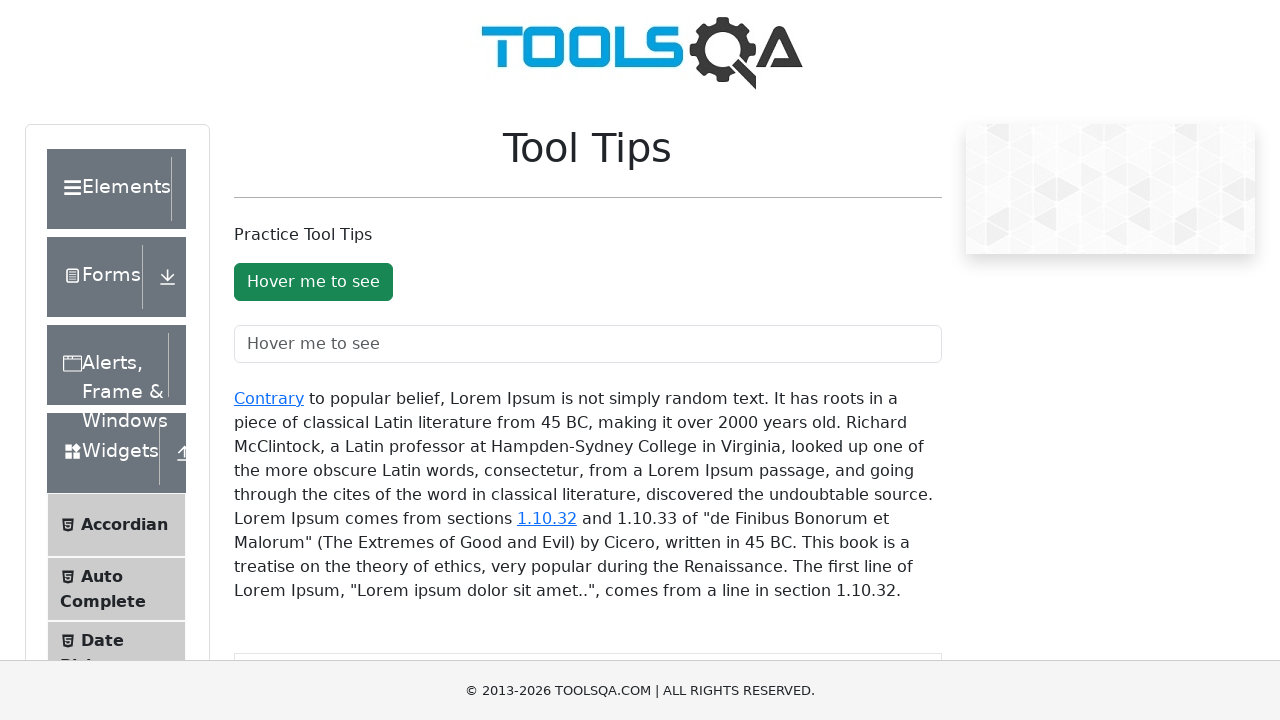